Tests the Context Menu page by navigating to it and performing various click interactions including single clicks, double clicks, right clicks, and multiple clicks on different elements.

Starting URL: https://the-internet.herokuapp.com/

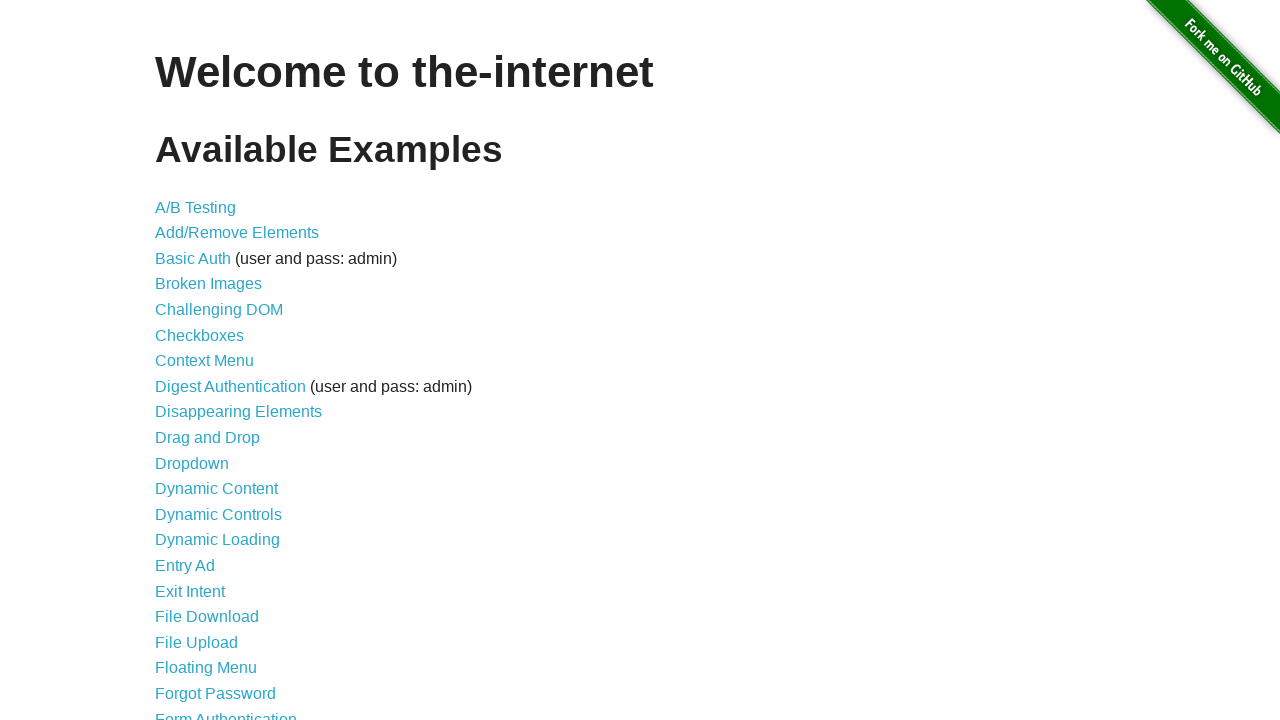

Clicked on Context Menu link at (204, 361) on internal:role=link[name="Context Menu"i]
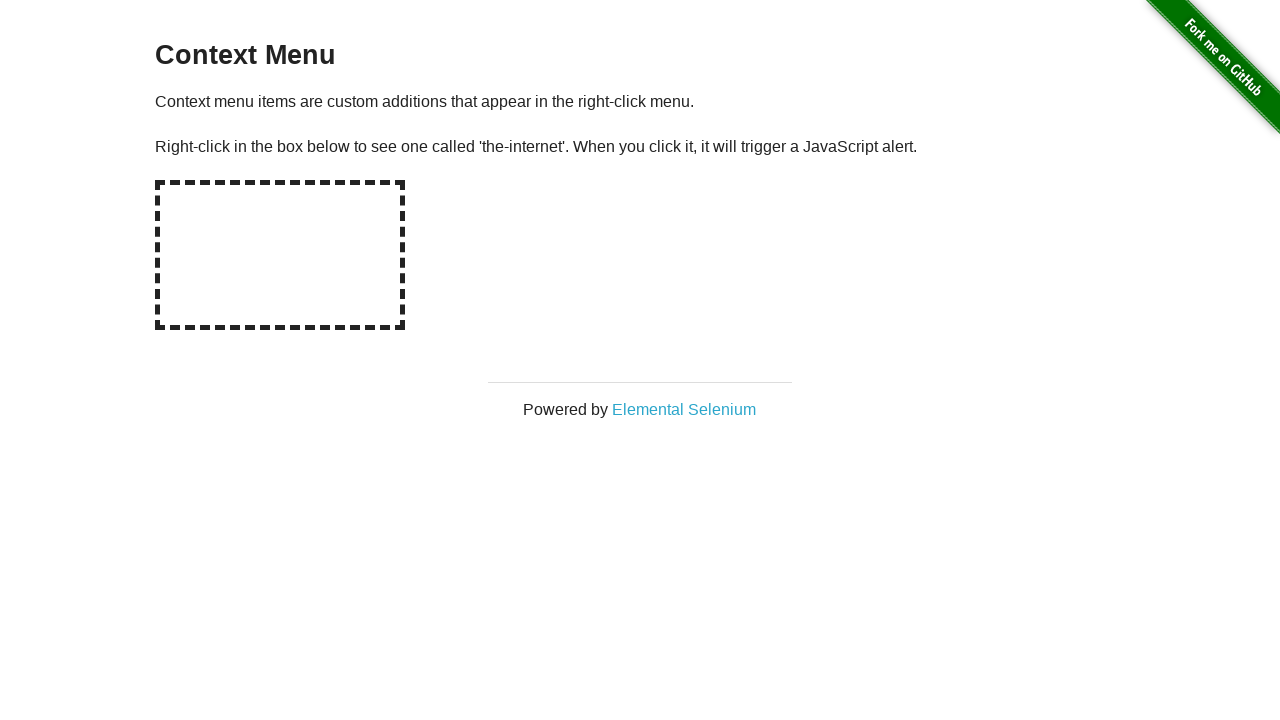

Clicked on hot-spot element at (280, 255) on #hot-spot
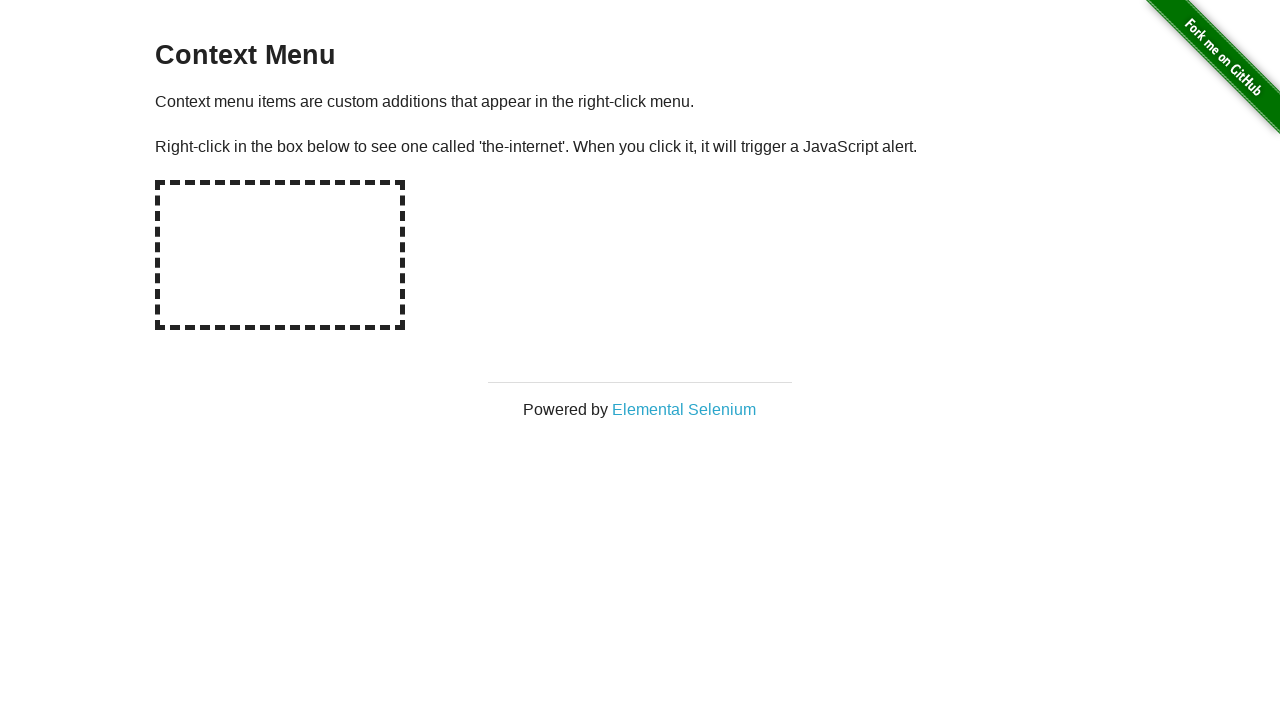

Clicked on content area at (640, 197) on #content
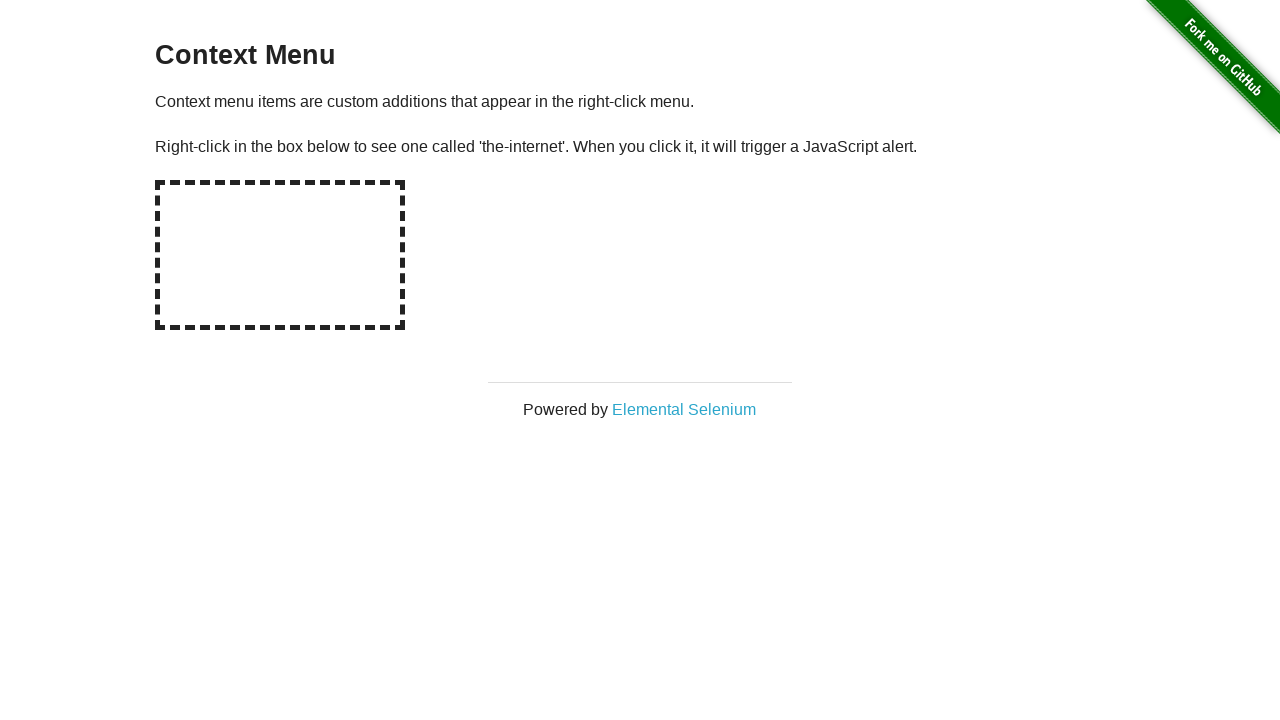

Clicked on hot-spot element (first click) at (280, 255) on #hot-spot
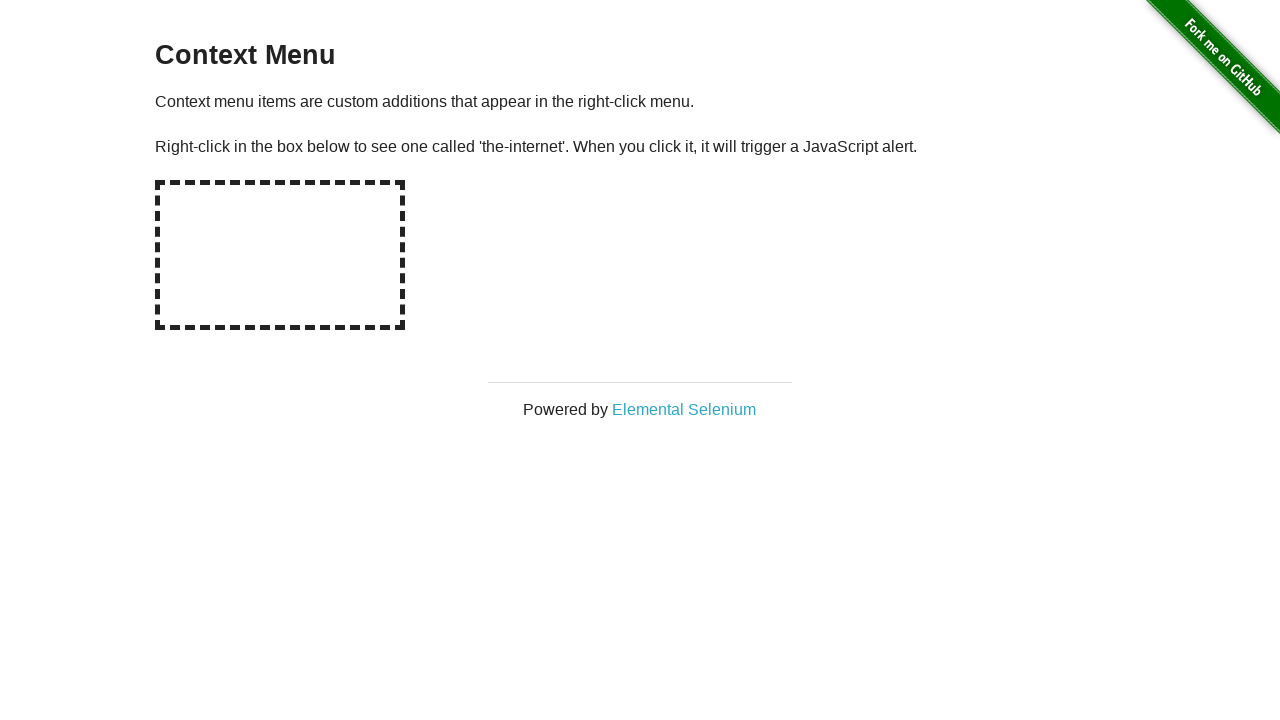

Clicked on hot-spot element (second click) at (280, 255) on #hot-spot
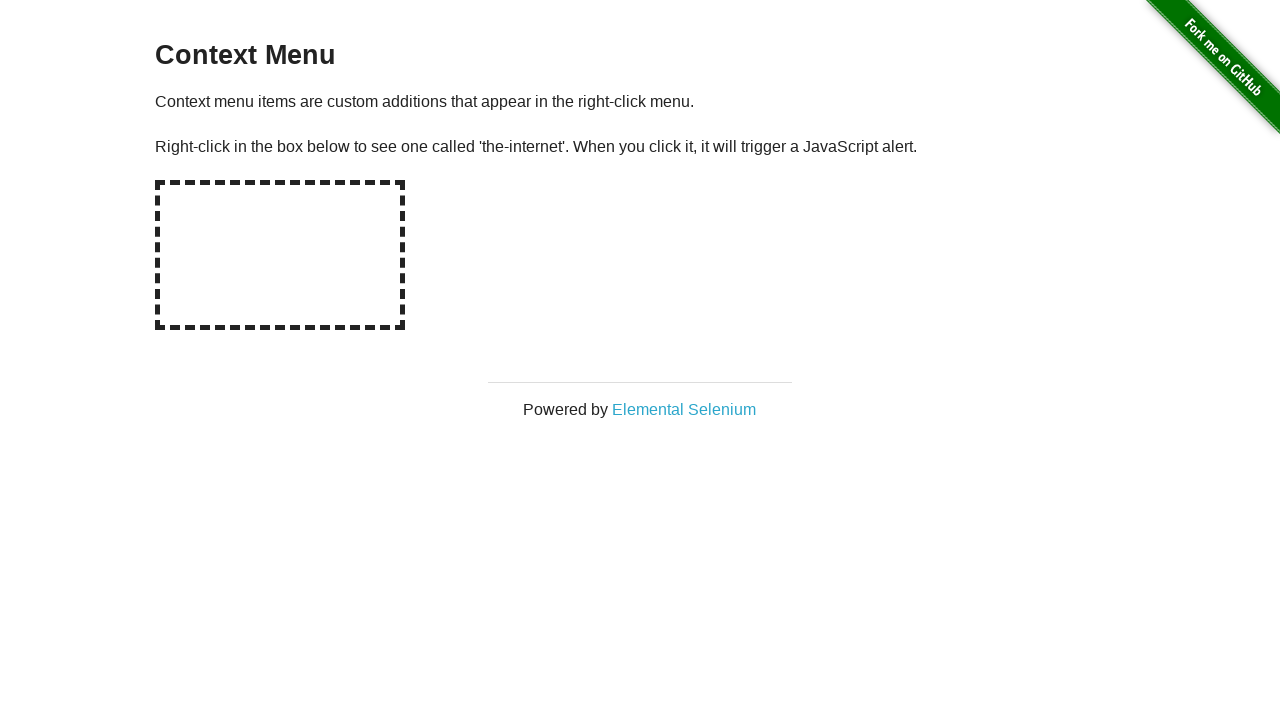

Clicked on 'Context menu items are custom' text at (640, 101) on internal:text="Context menu items are custom"i
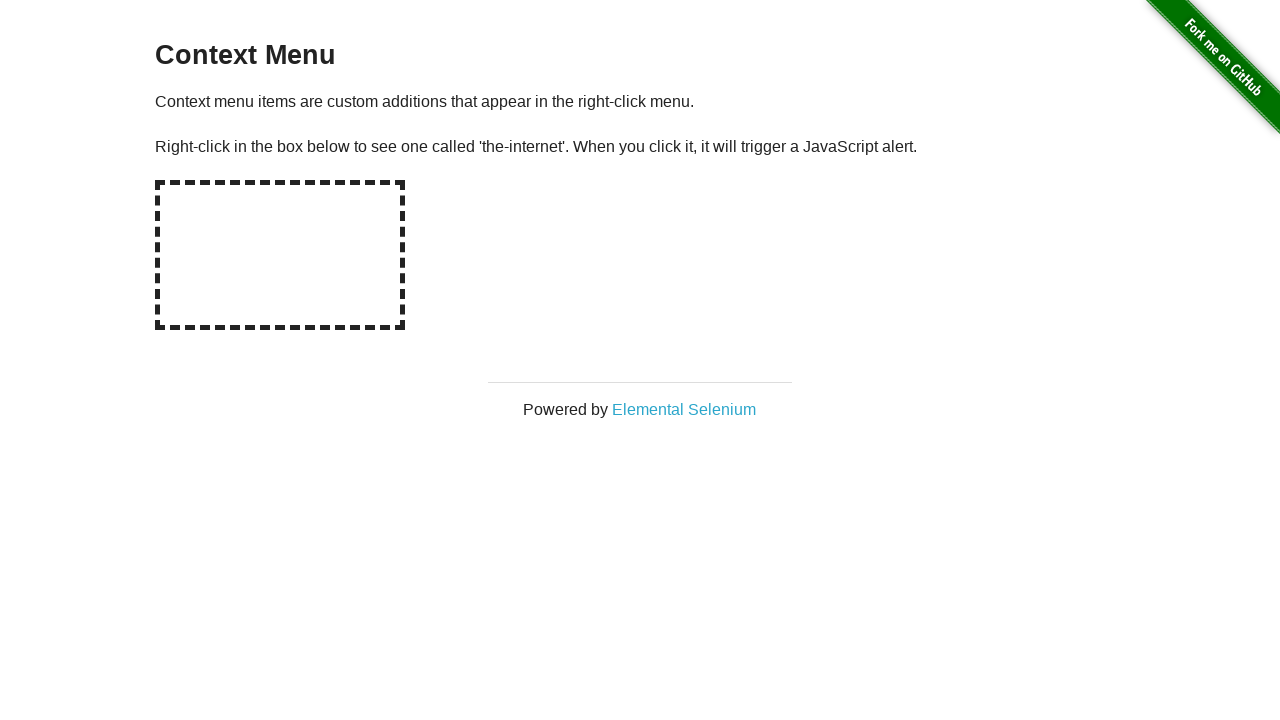

Clicked on 'Right-click in the box below' text at (640, 147) on internal:text="Right-click in the box below"i
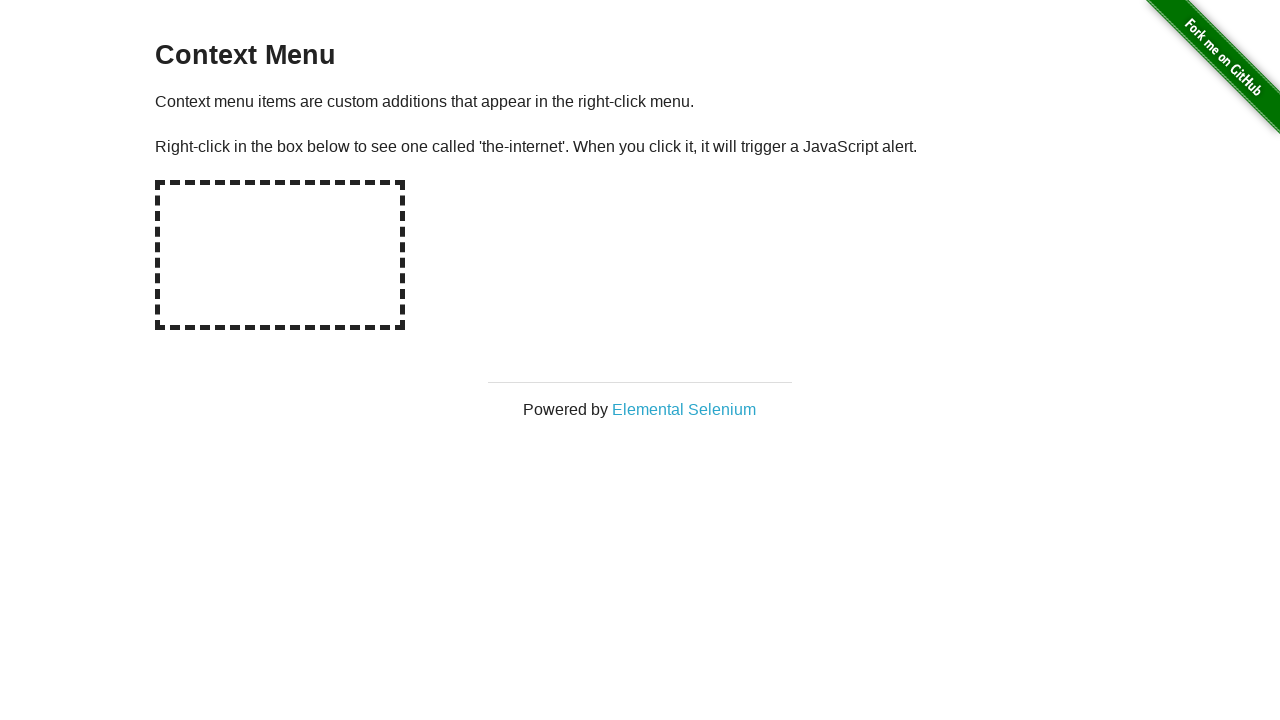

Clicked on hot-spot element at (280, 255) on #hot-spot
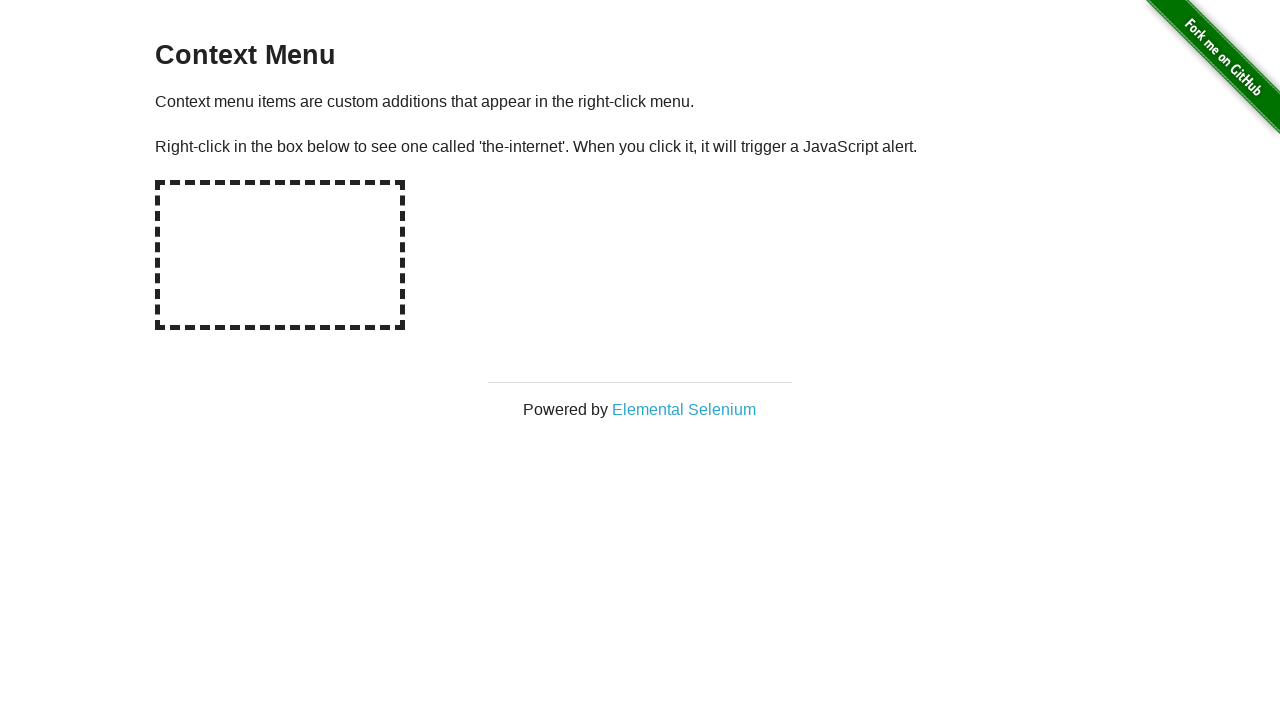

Double-clicked on hot-spot element at (280, 255) on #hot-spot
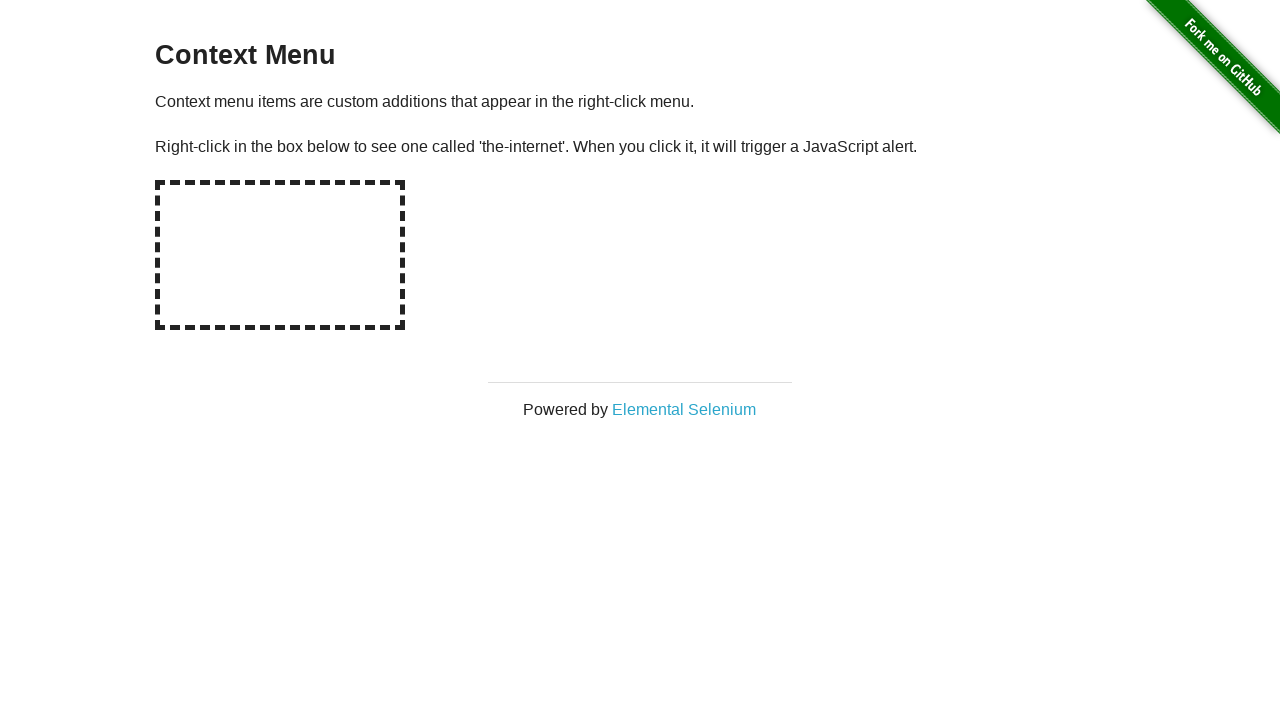

Clicked on hot-spot element at (280, 255) on #hot-spot
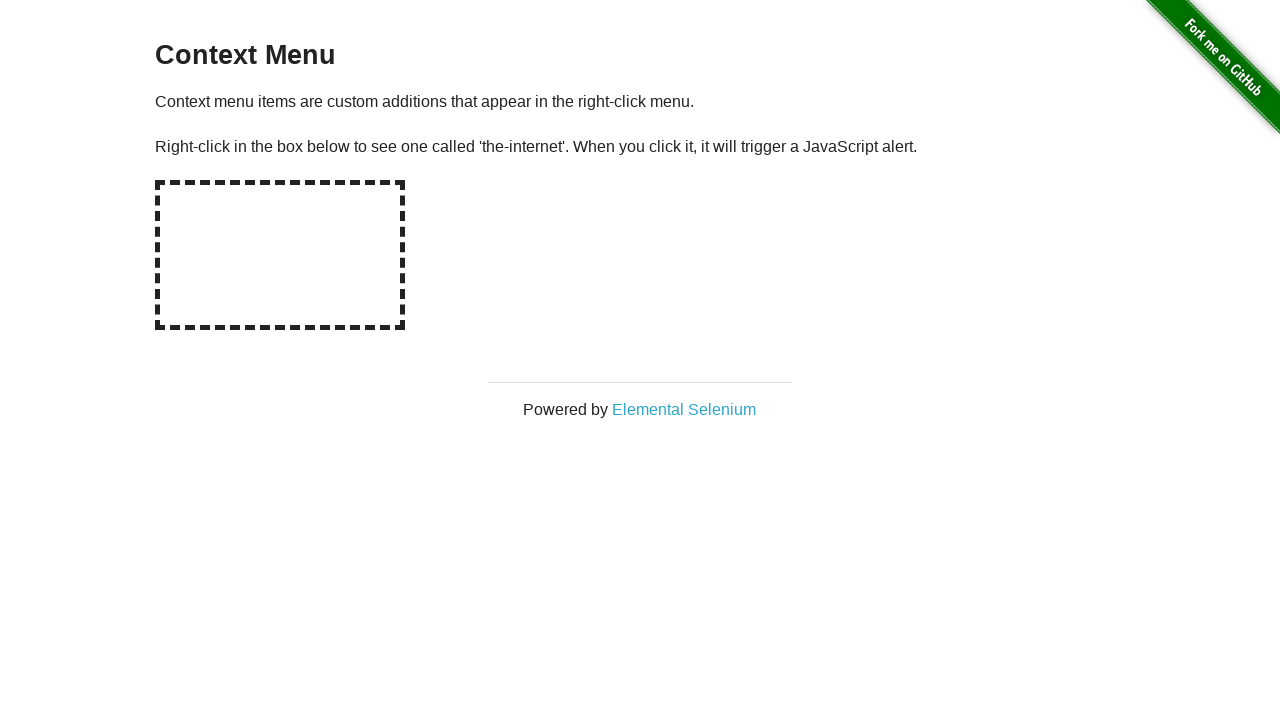

Clicked on page footer at (640, 390) on #page-footer
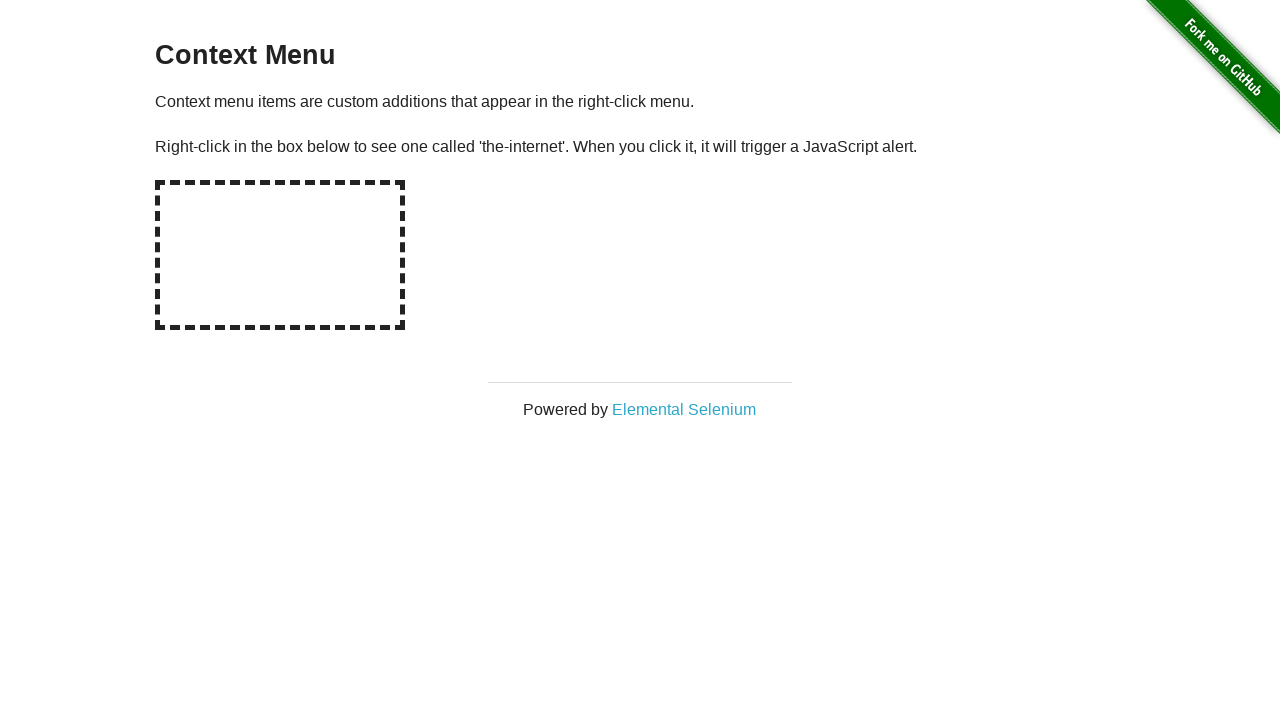

Performed 4 clicks on hot-spot element at (280, 255) on #hot-spot
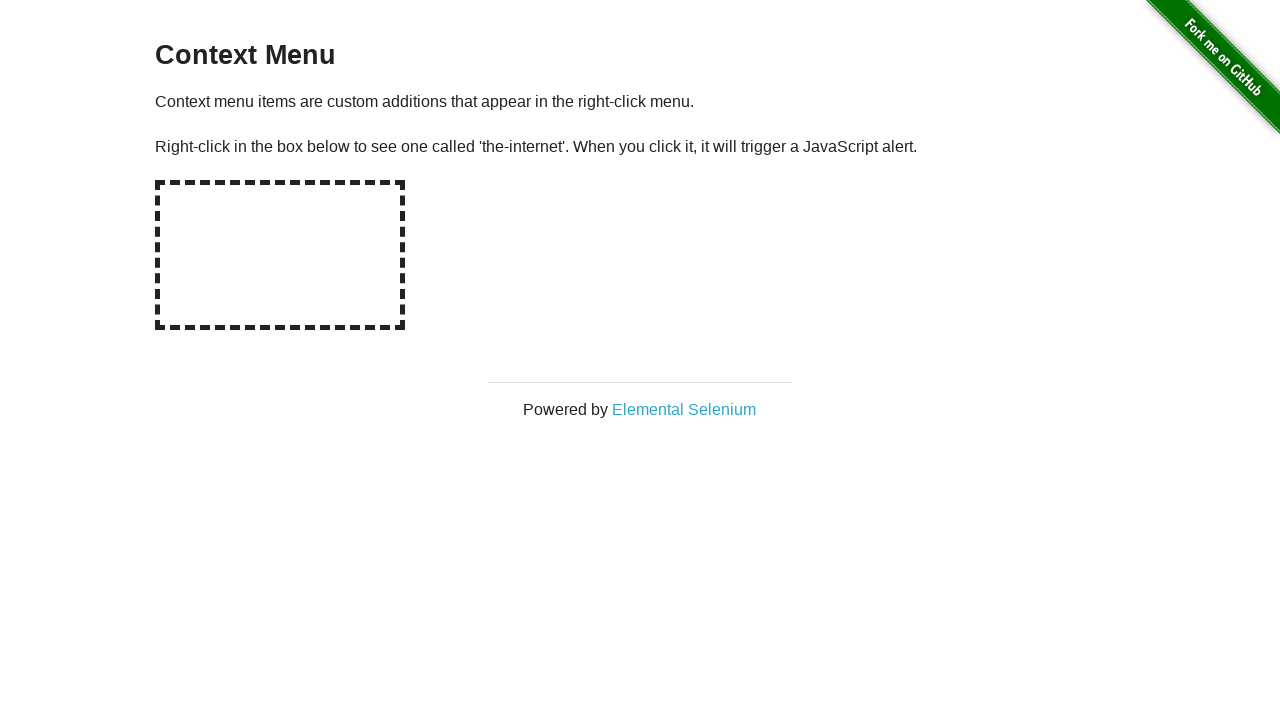

Clicked on hot-spot element at (280, 255) on #hot-spot
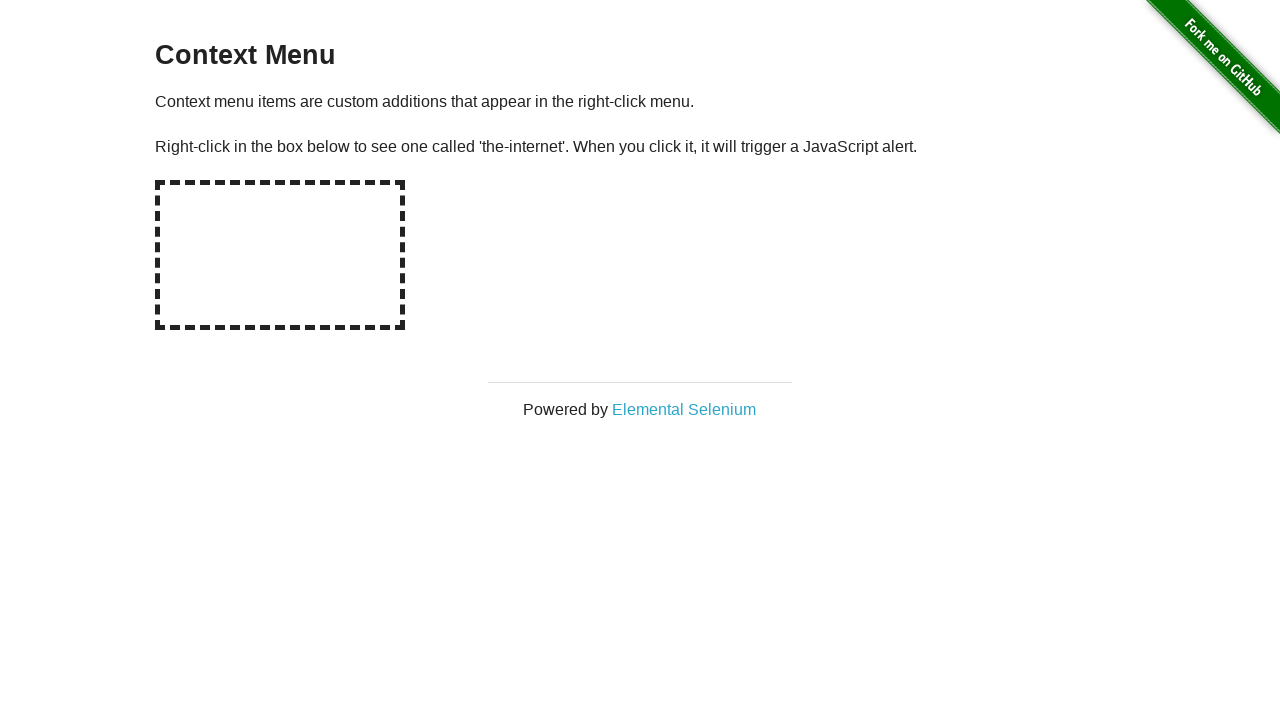

Clicked on hot-spot element at (280, 255) on #hot-spot
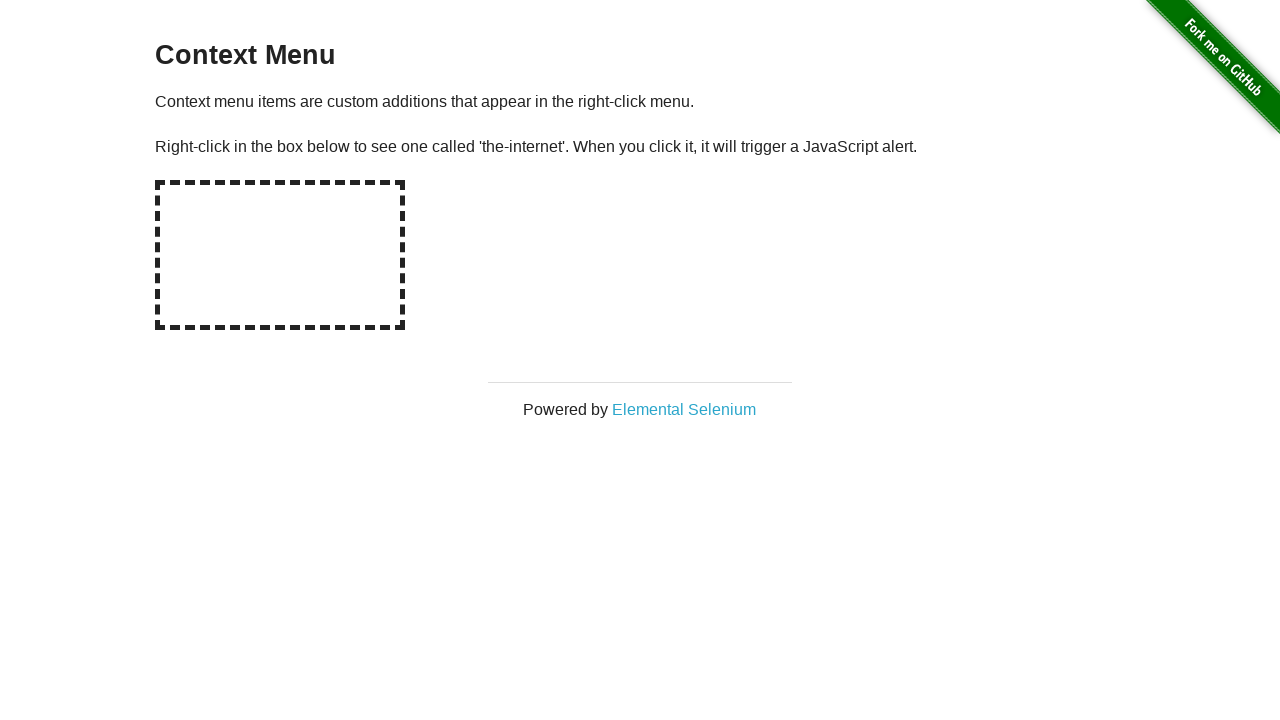

Clicked on hot-spot element at (280, 255) on #hot-spot
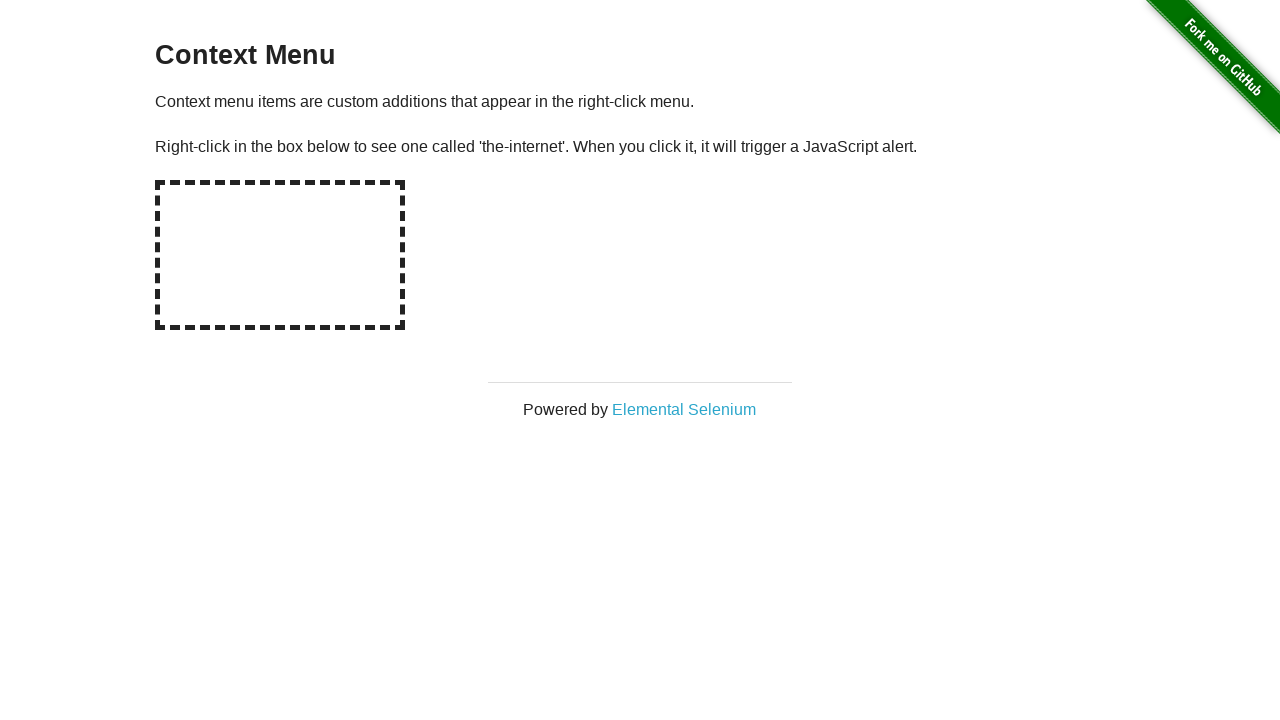

Clicked on 'Context menu items are custom' text at (640, 101) on internal:text="Context menu items are custom"i
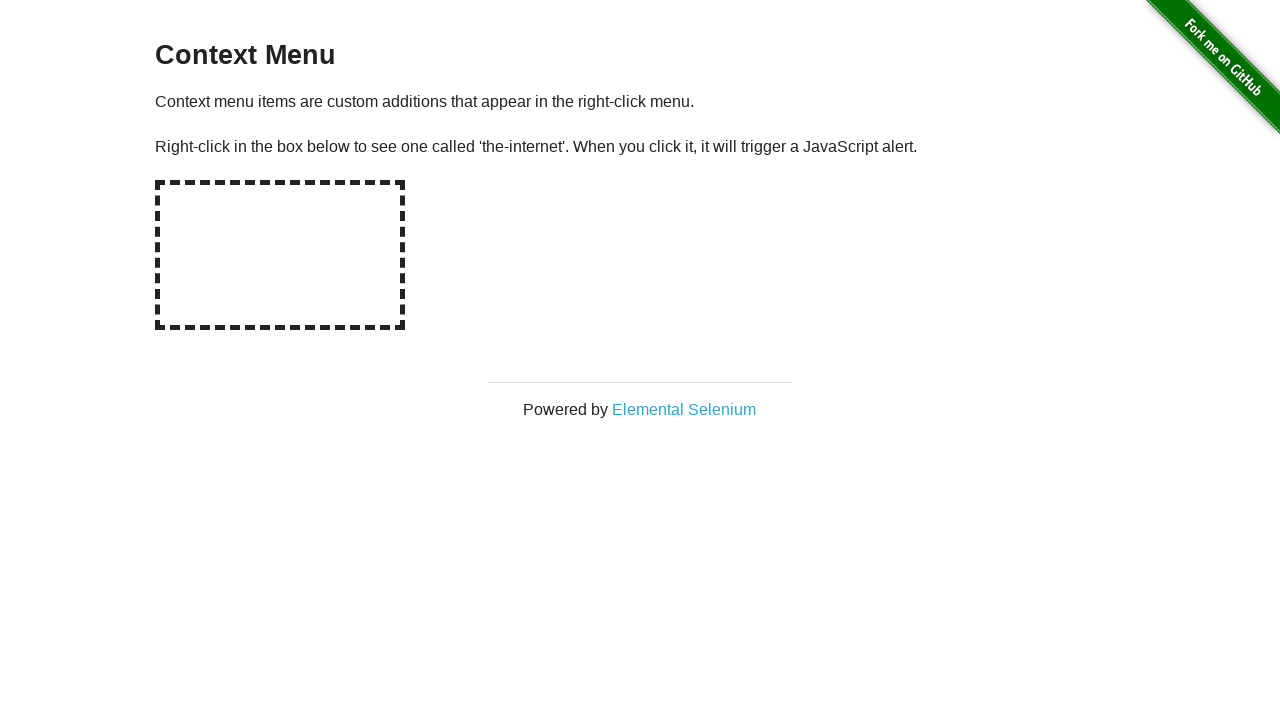

Clicked on 'Context Menu' heading at (640, 56) on internal:role=heading[name="Context Menu"i]
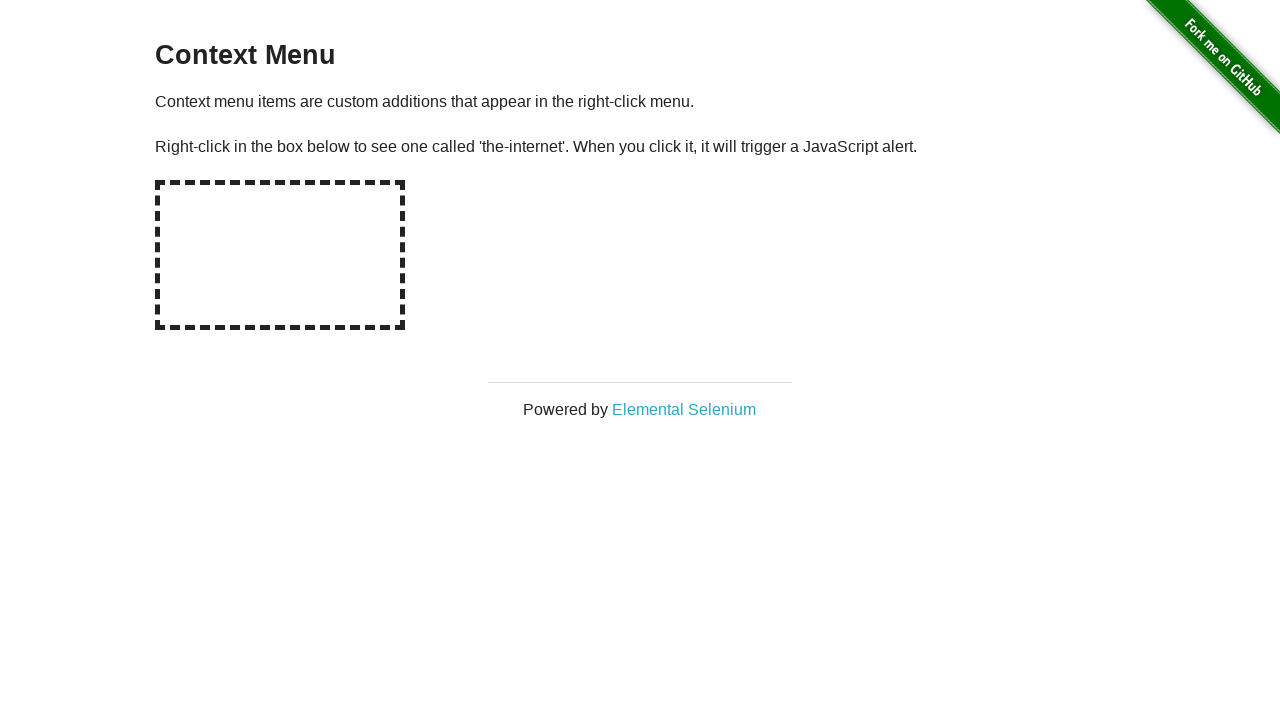

Right-clicked on 'Context menu items are custom' text at (640, 101) on internal:text="Context menu items are custom"i
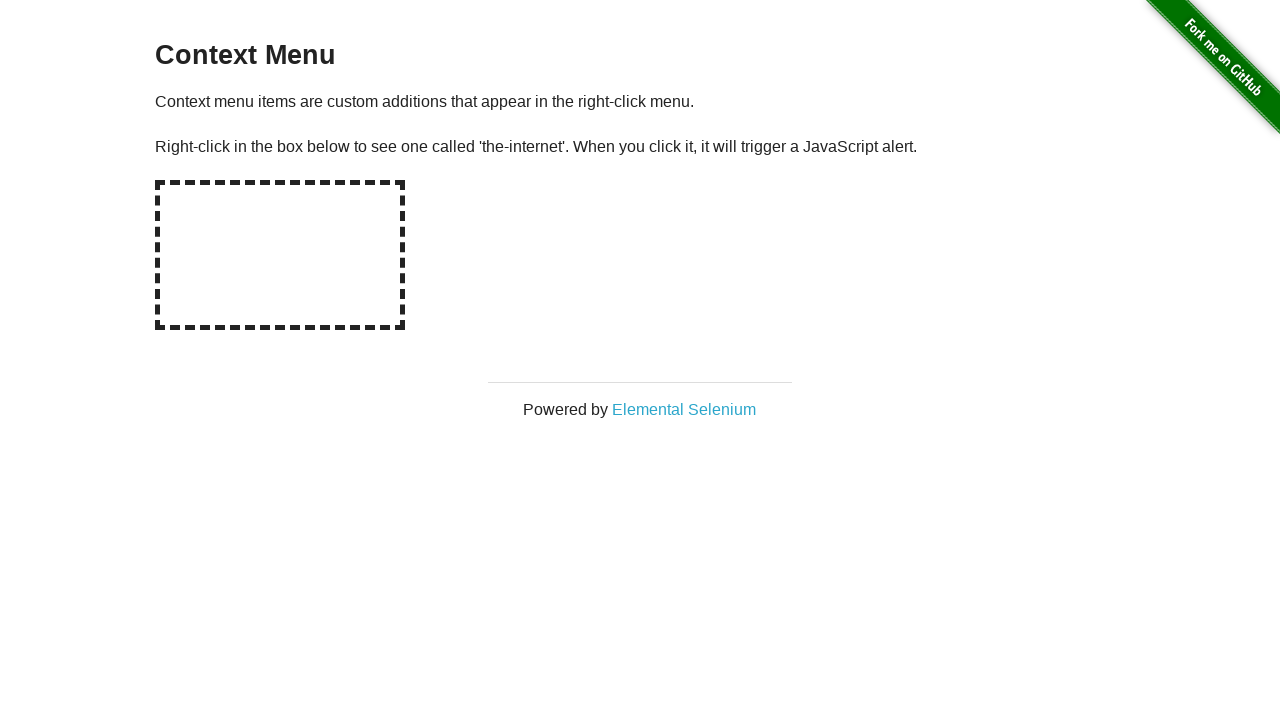

Clicked on 'Context menu items are custom' text at (640, 101) on internal:text="Context menu items are custom"i
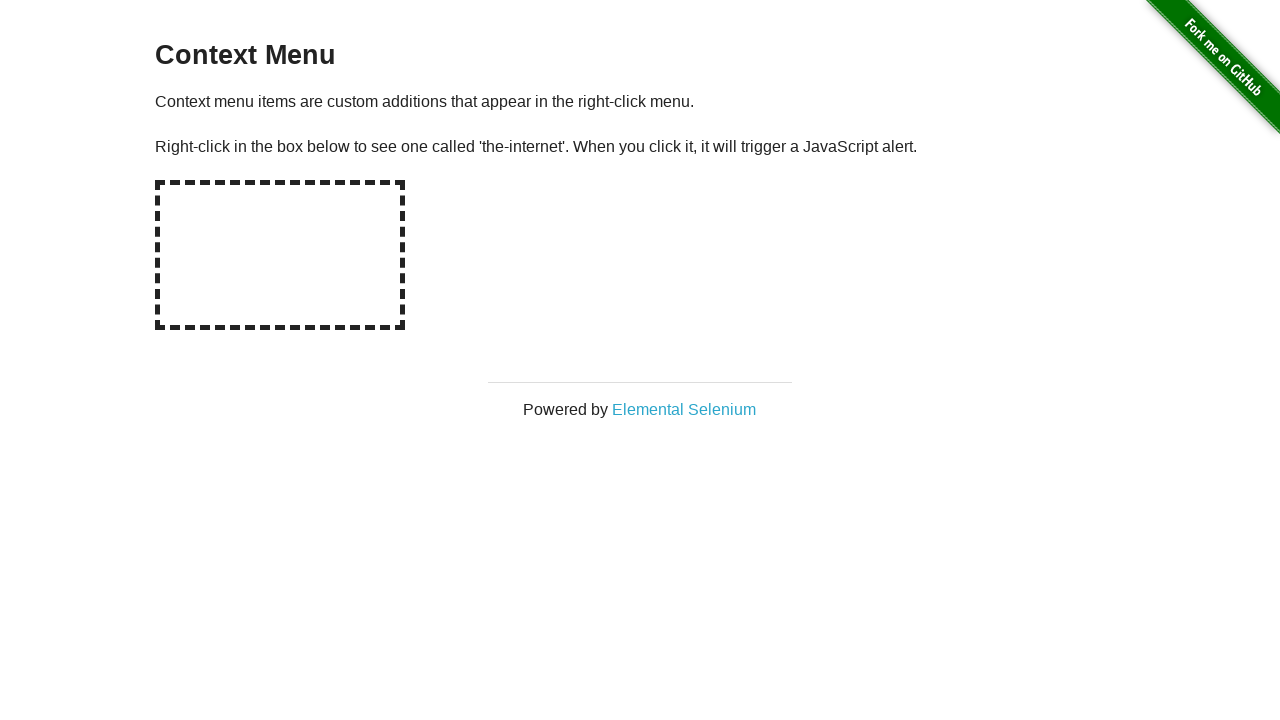

Clicked on 'Context Menu Context menu' text at (640, 184) on internal:text="Context Menu Context menu"i
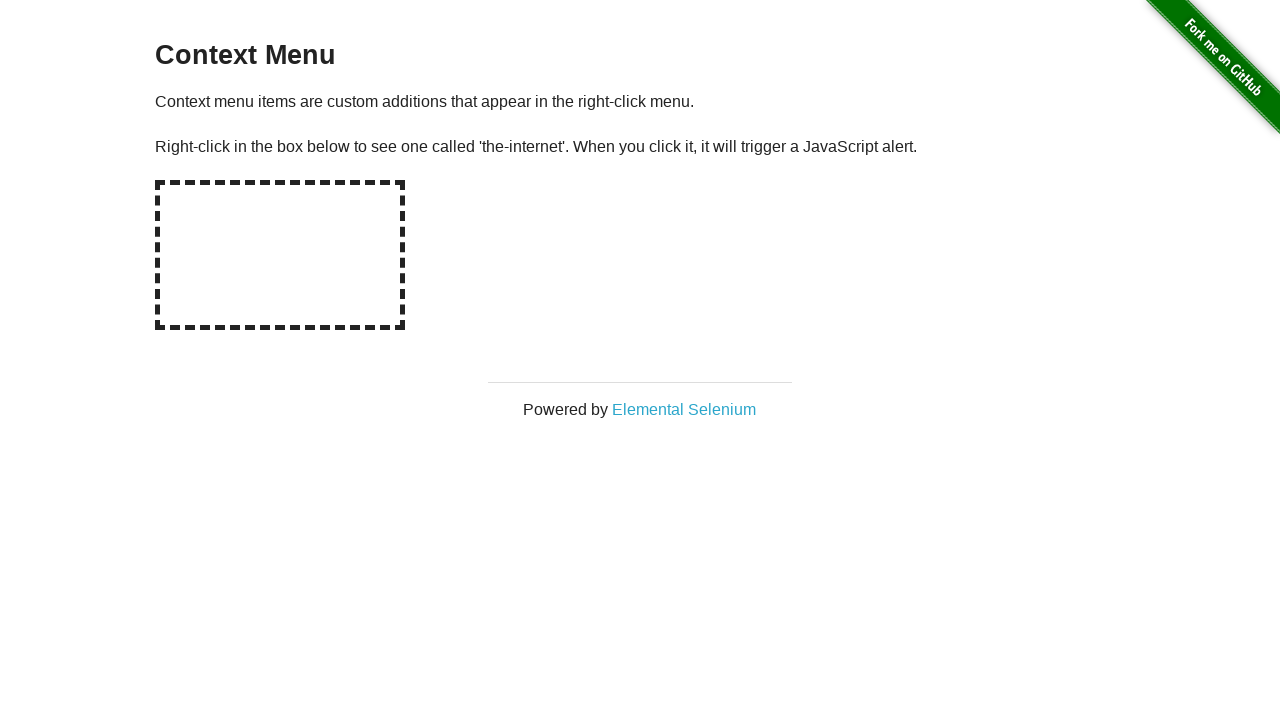

Clicked on hot-spot element at (280, 255) on #hot-spot
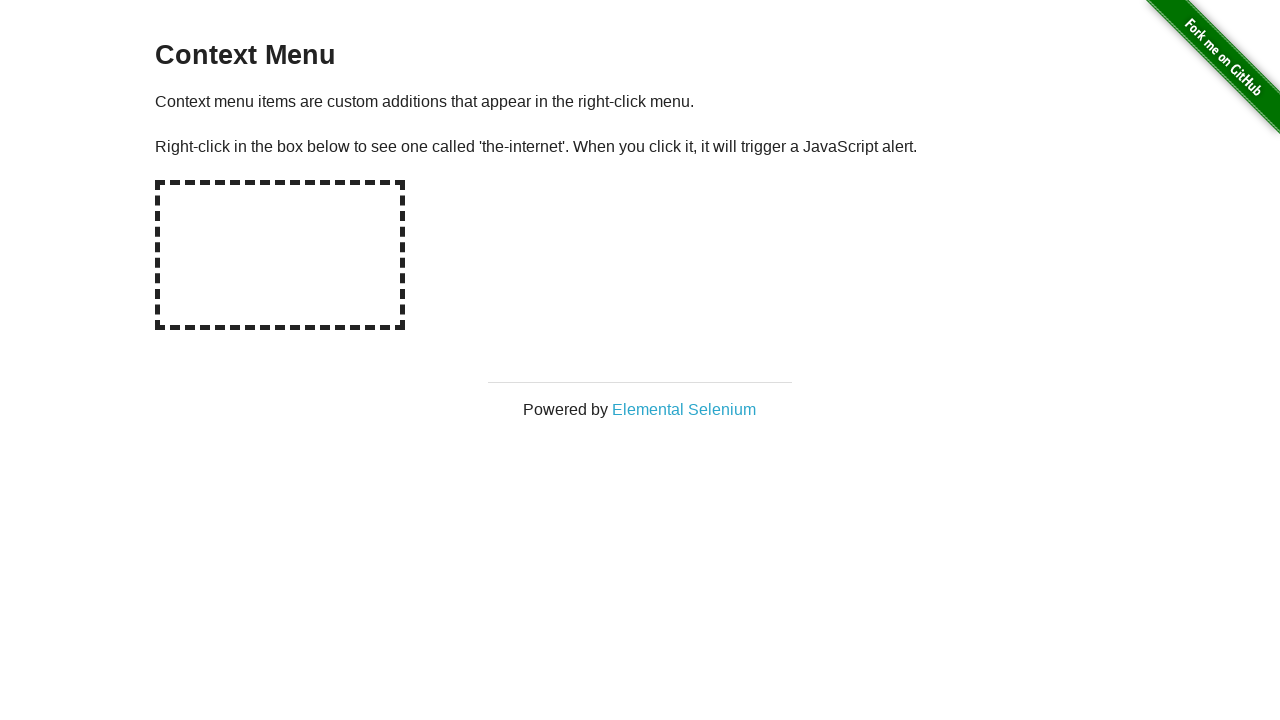

Right-clicked on page footer at (640, 390) on #page-footer
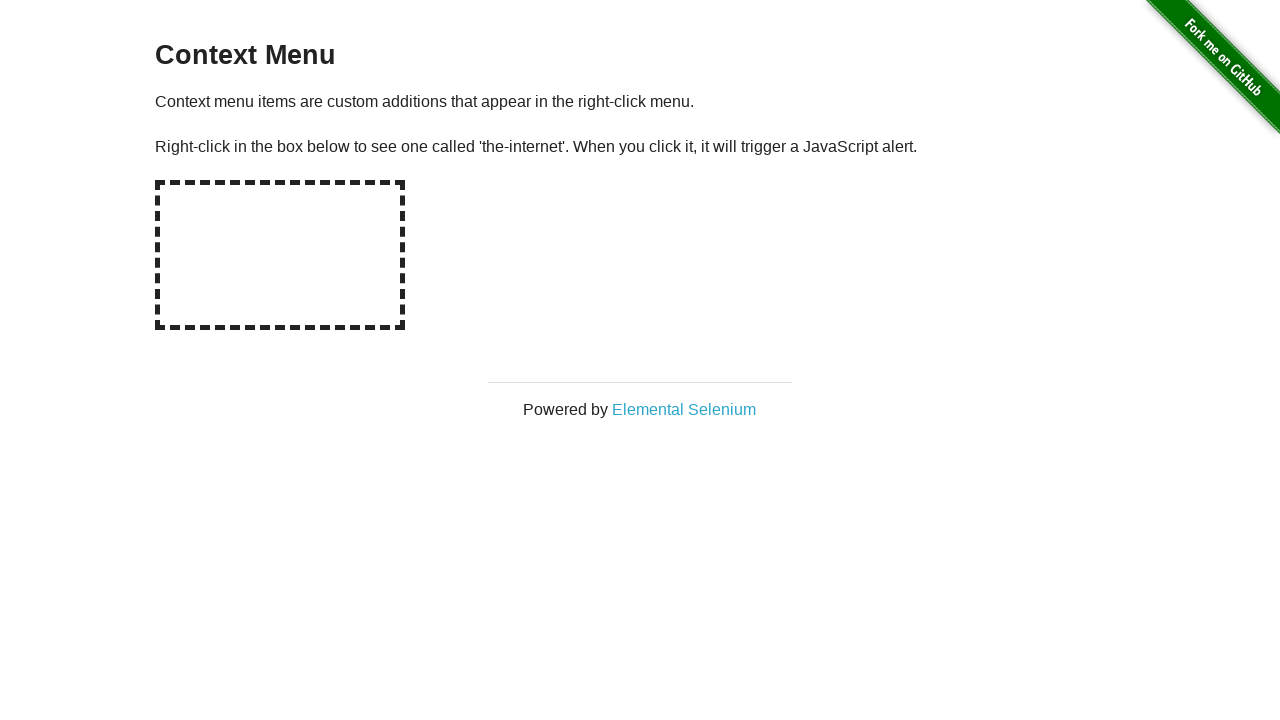

Clicked on footer div with 'Powered by Elemental Selenium' text at (640, 400) on div >> internal:has-text="Powered by Elemental Selenium"i >> nth=1
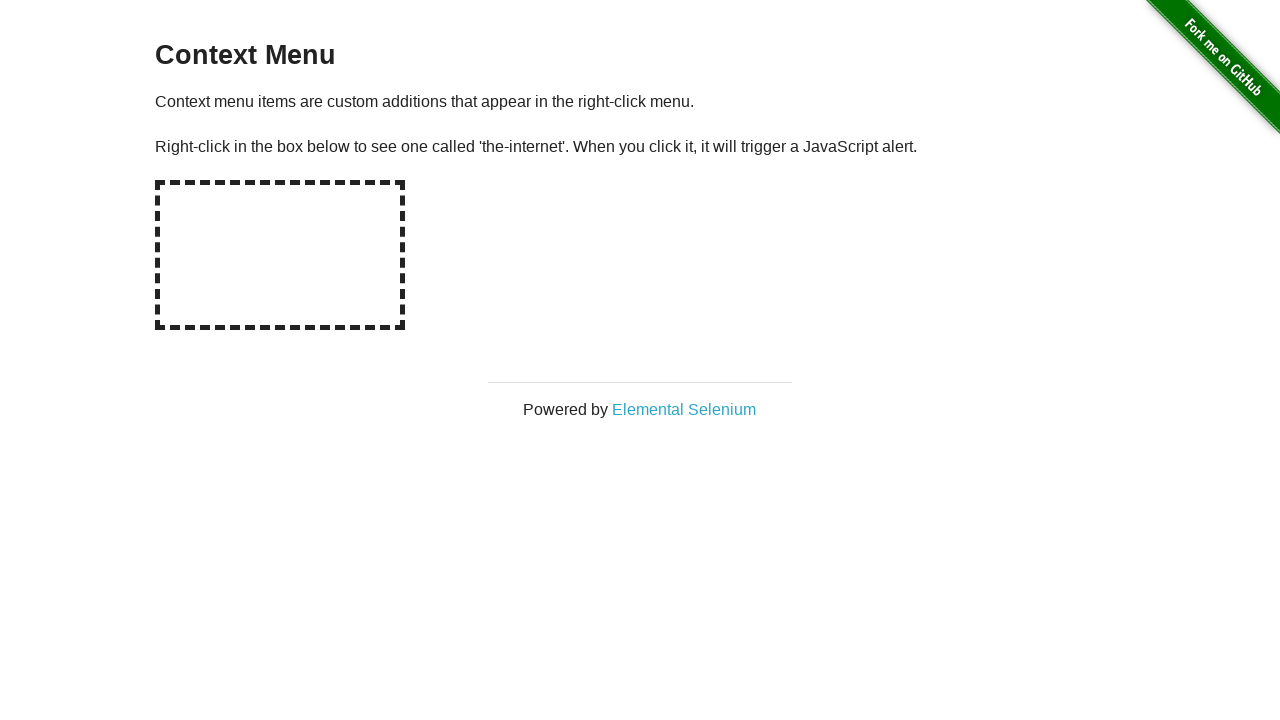

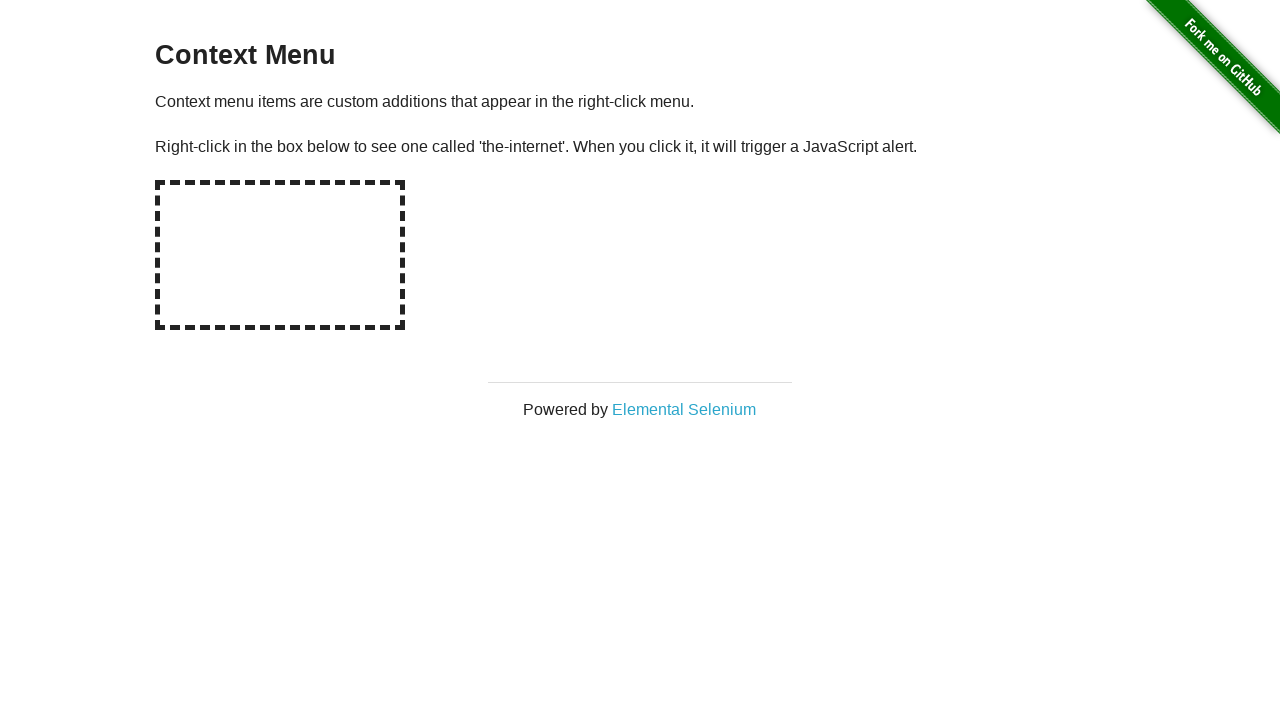